Performs a right-click context menu action on a specific element to trigger the jQuery context menu demo

Starting URL: https://swisnl.github.io/jQuery-contextMenu/demo.html

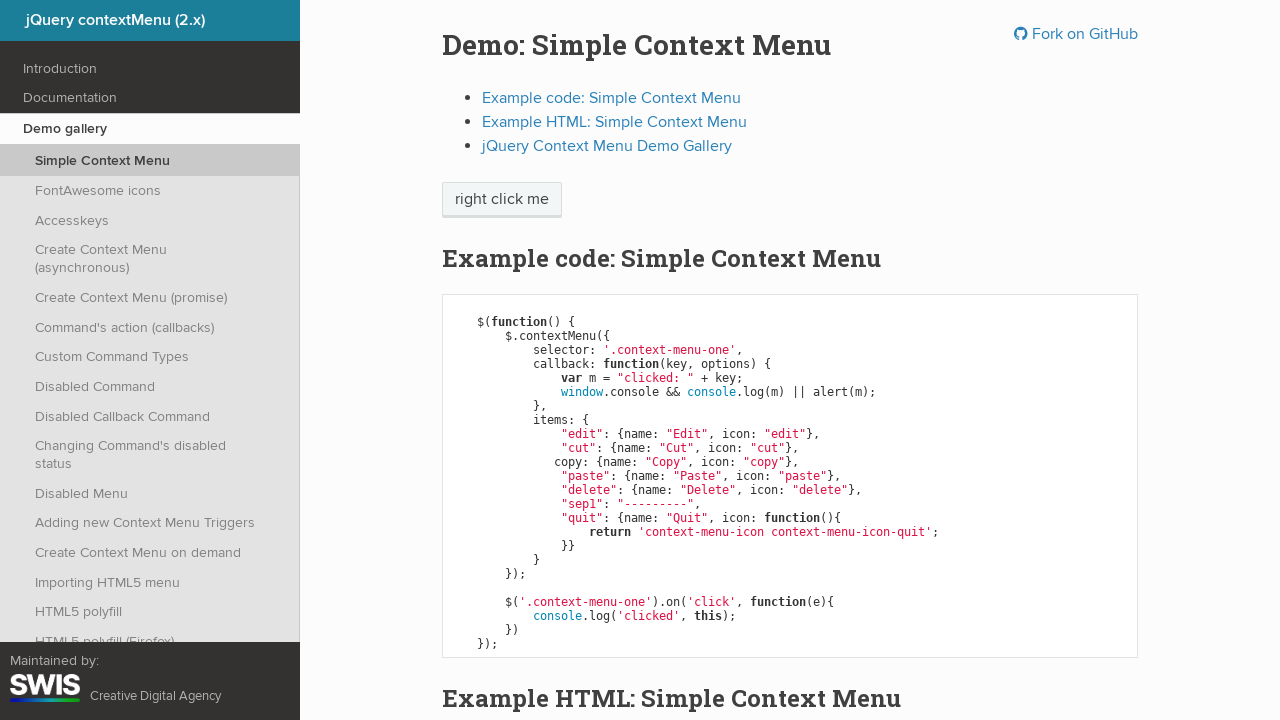

Located context menu element
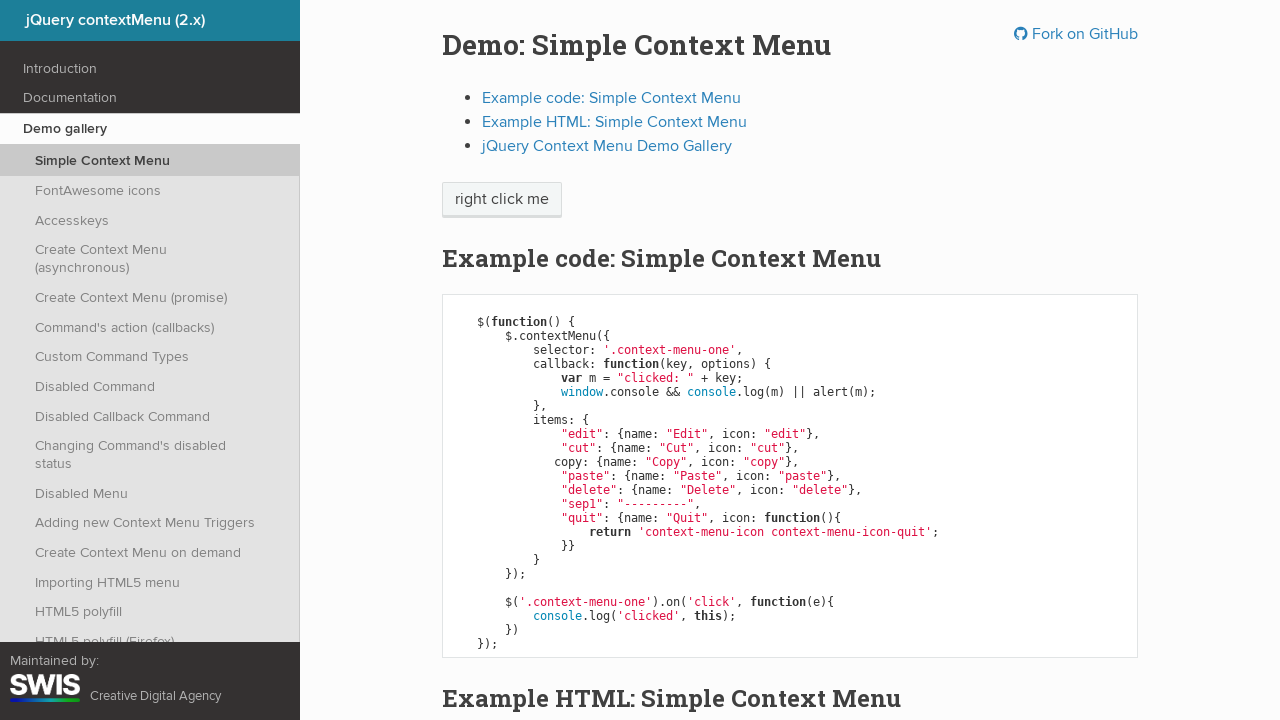

Performed right-click on context menu element to trigger jQuery context menu at (502, 200) on xpath=//span[contains(@class,'context-menu')]
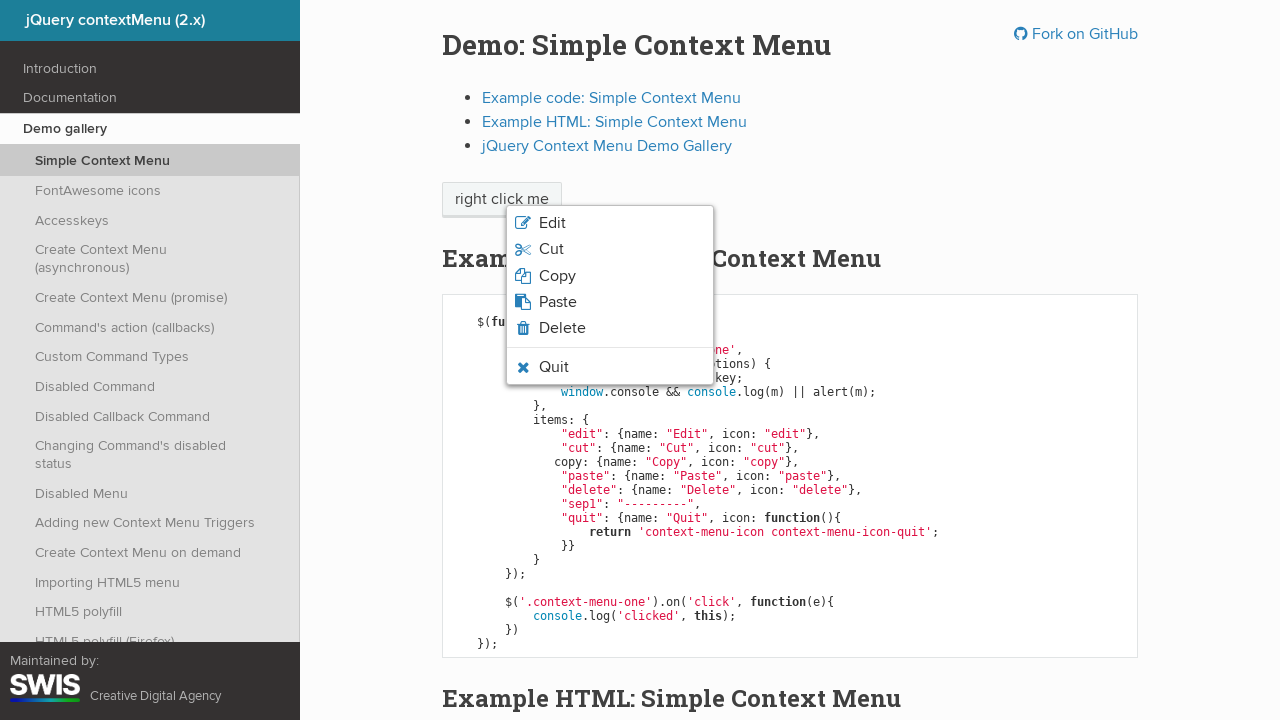

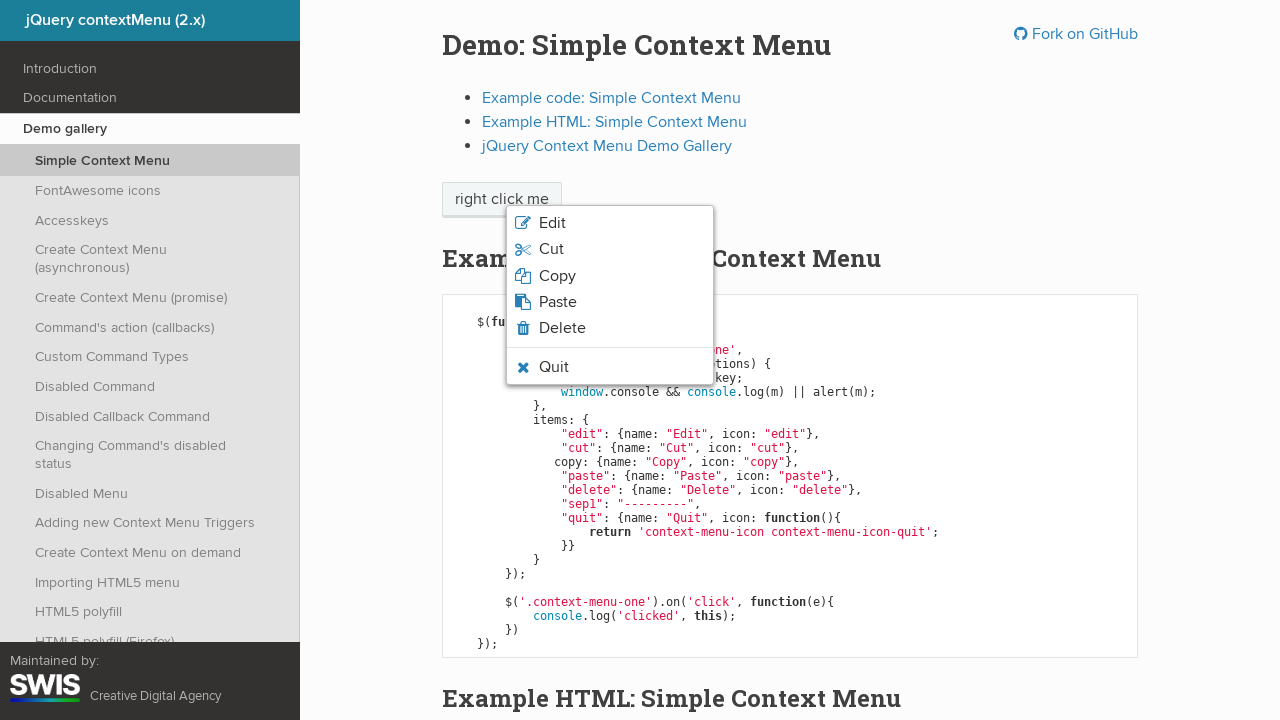